Tests drag and drop functionality by dragging element A to container B, verifying the swap, then dragging it back to container A and verifying the elements return to their original positions.

Starting URL: https://the-internet.herokuapp.com/drag_and_drop

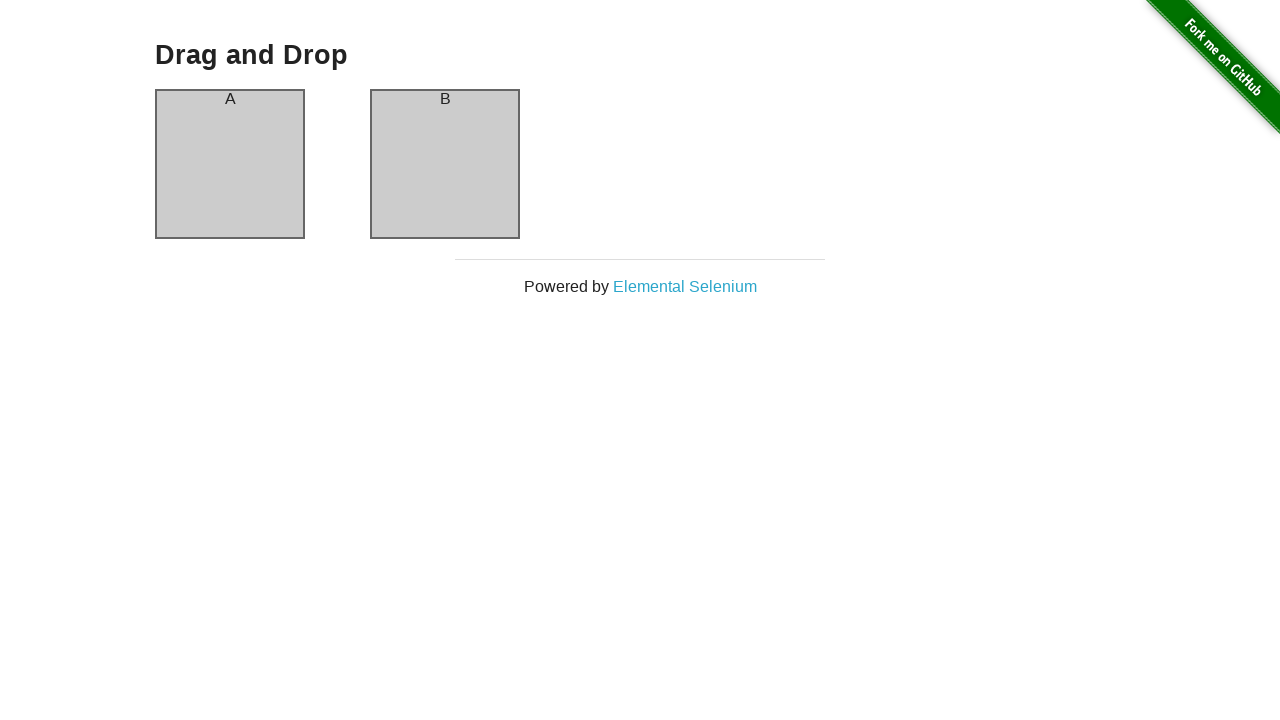

Drag and drop page loaded - header visible
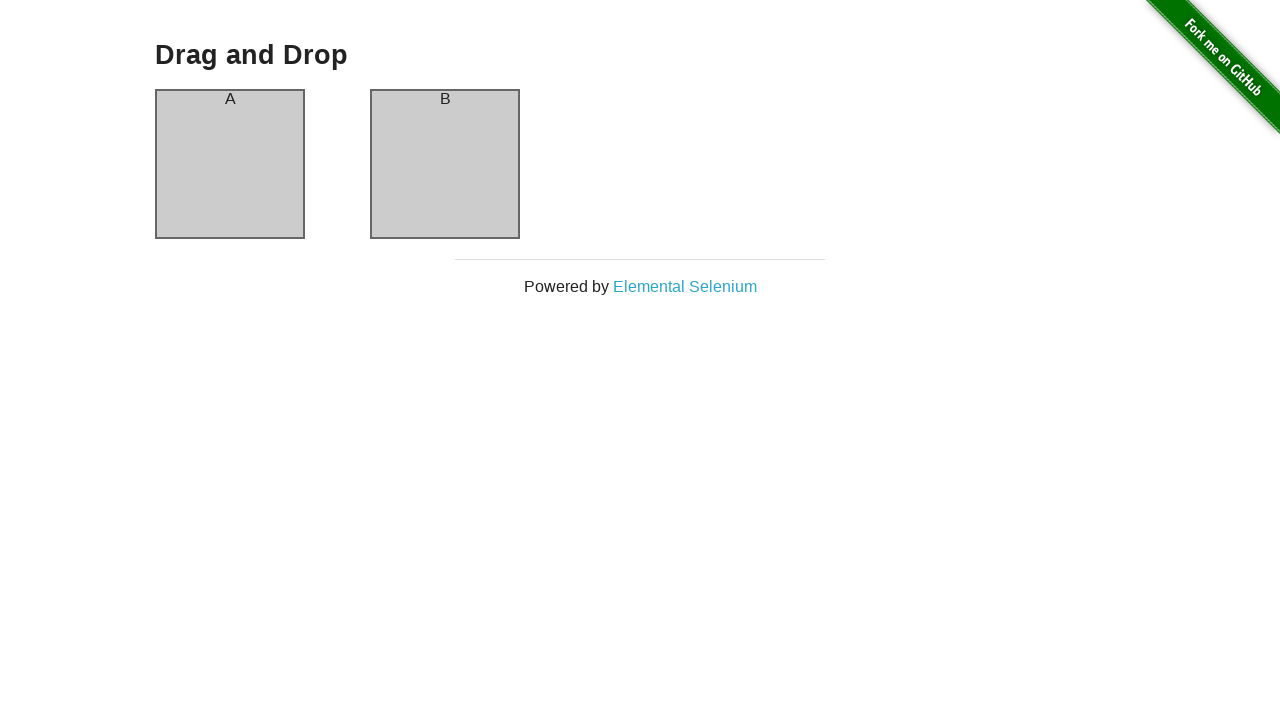

Verified element A visible in column-a
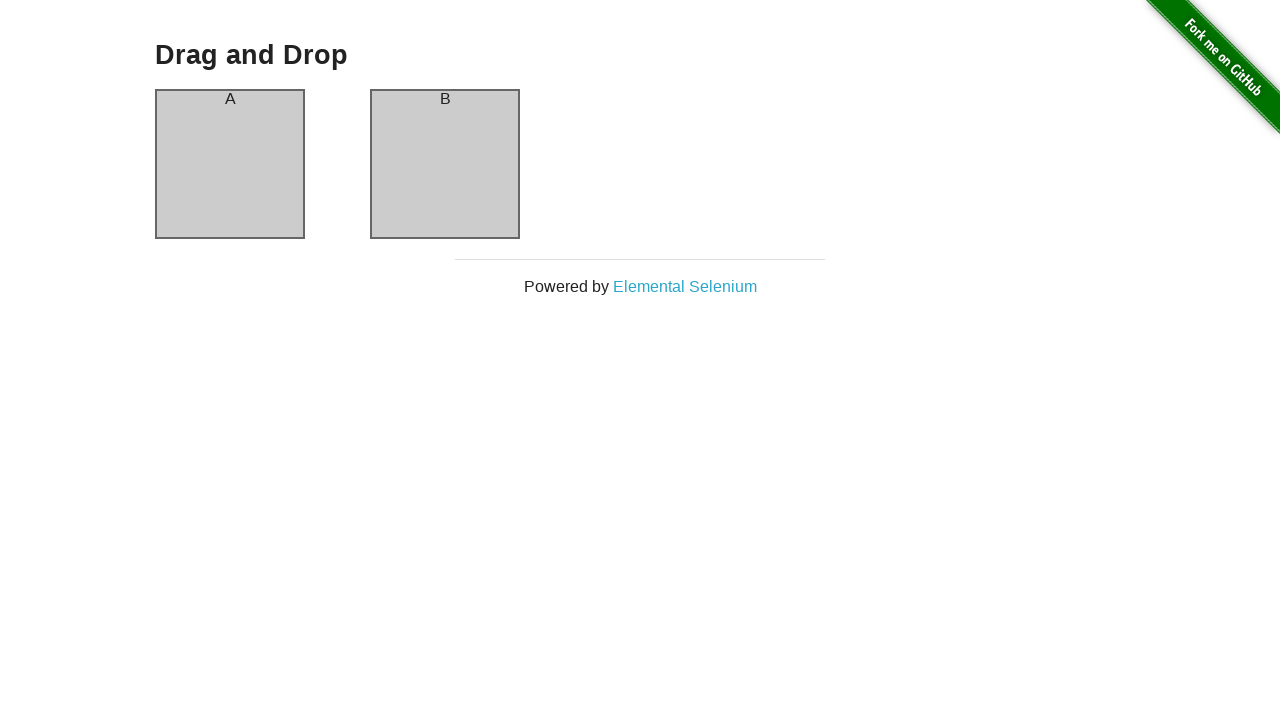

Verified element B visible in column-b
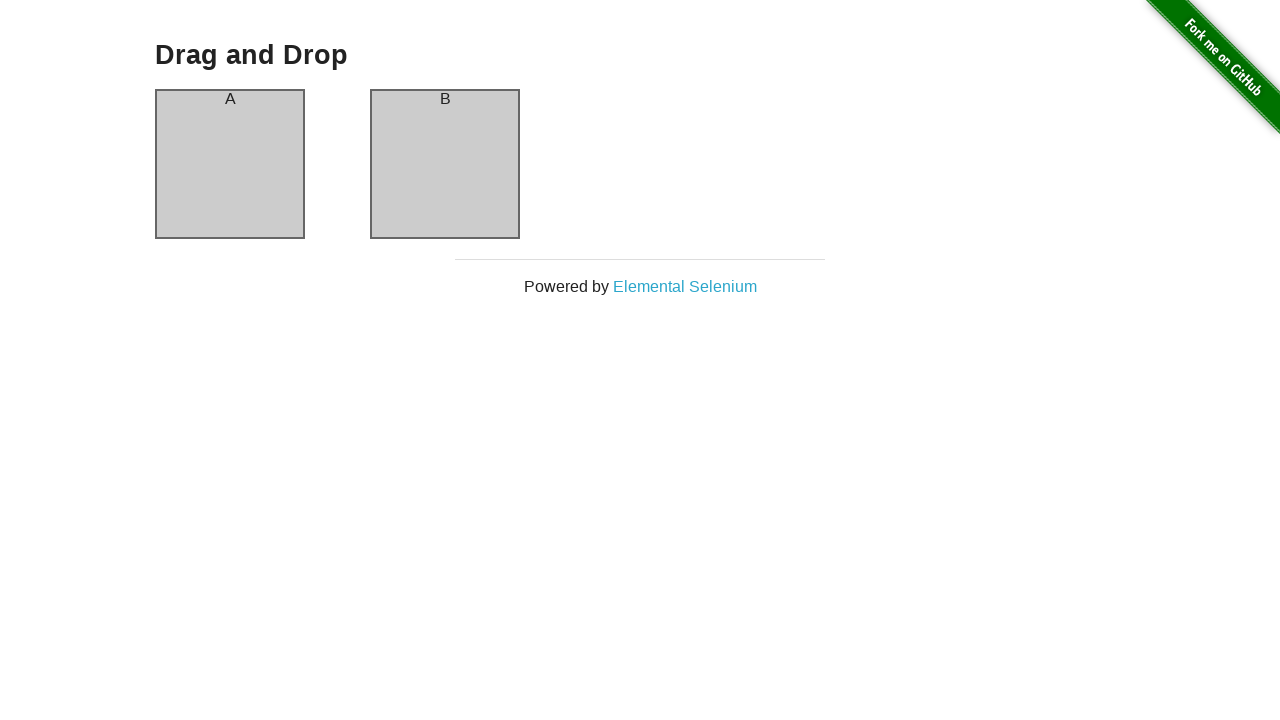

Dragged element A from column-a to column-b at (445, 164)
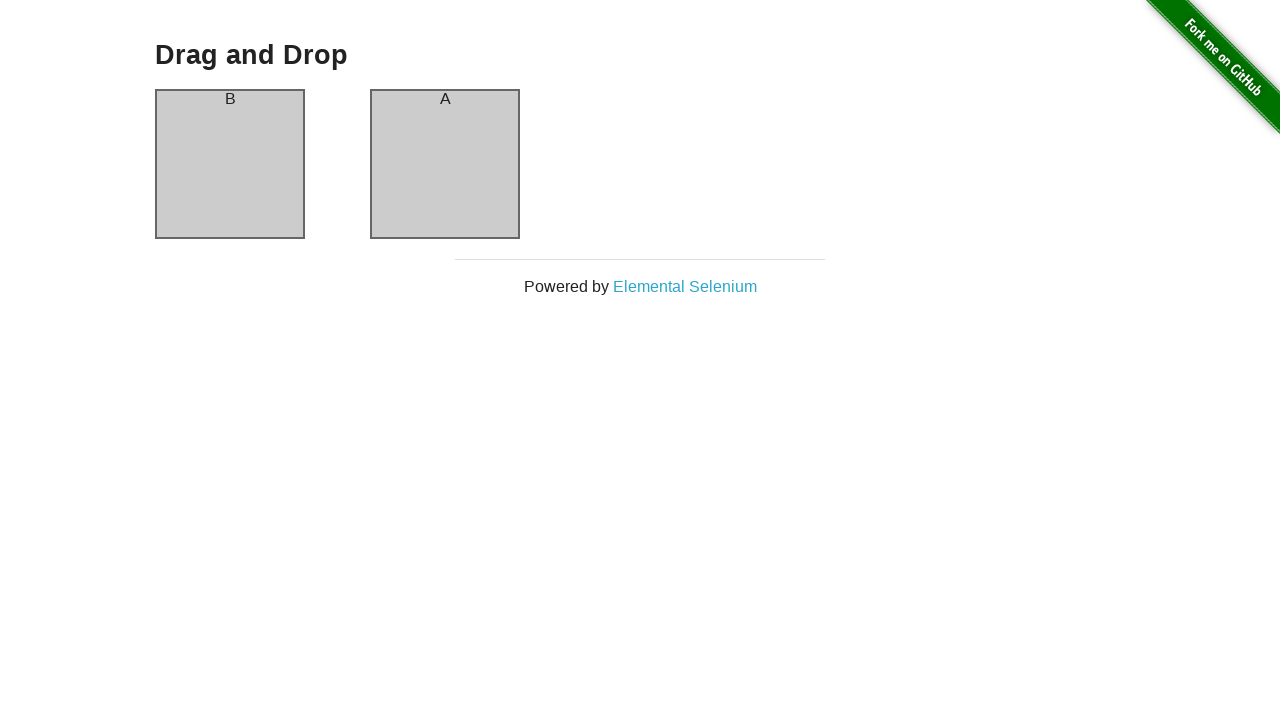

Waited 500ms for DOM to update after first drag
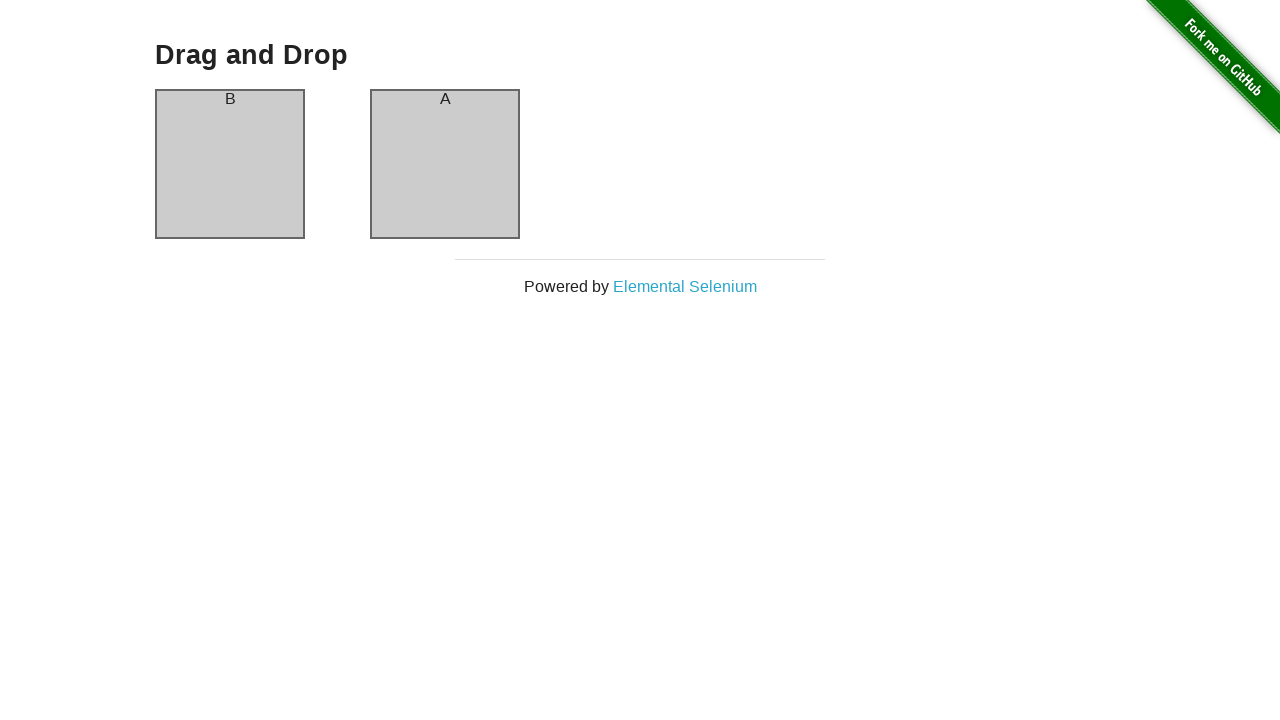

Dragged element back from column-b to column-a at (230, 164)
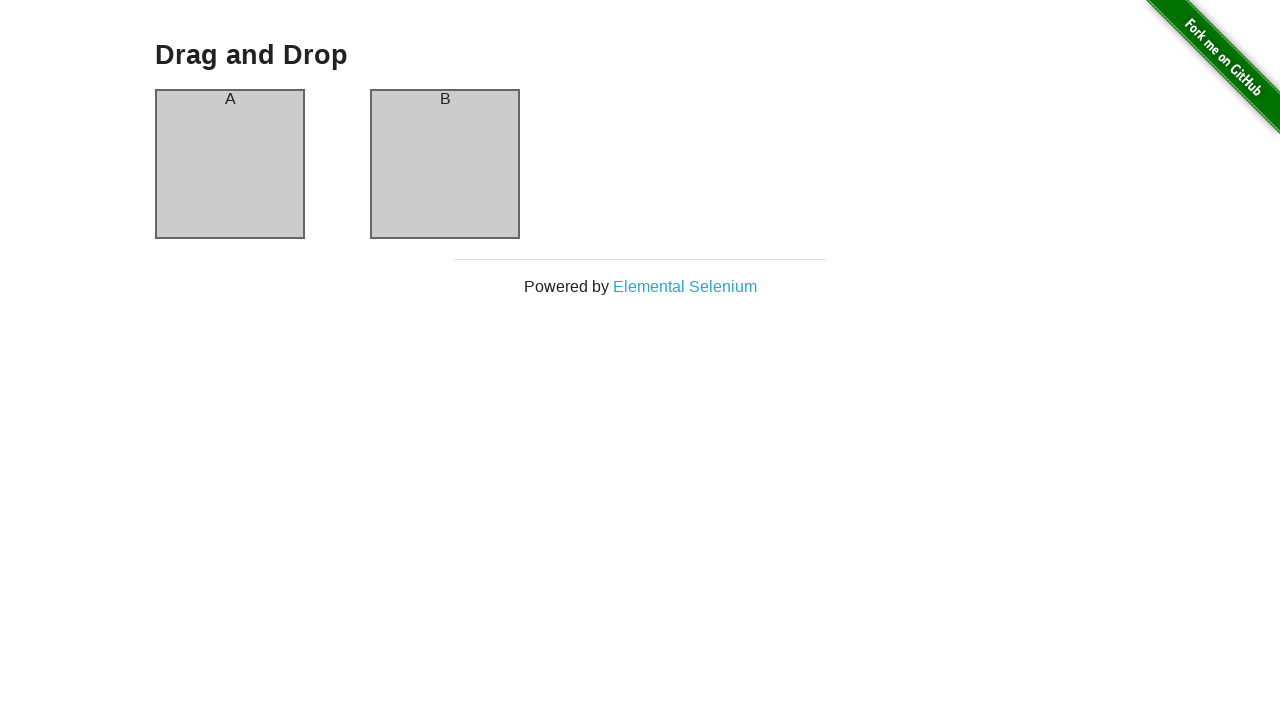

Waited 500ms for DOM to update after second drag
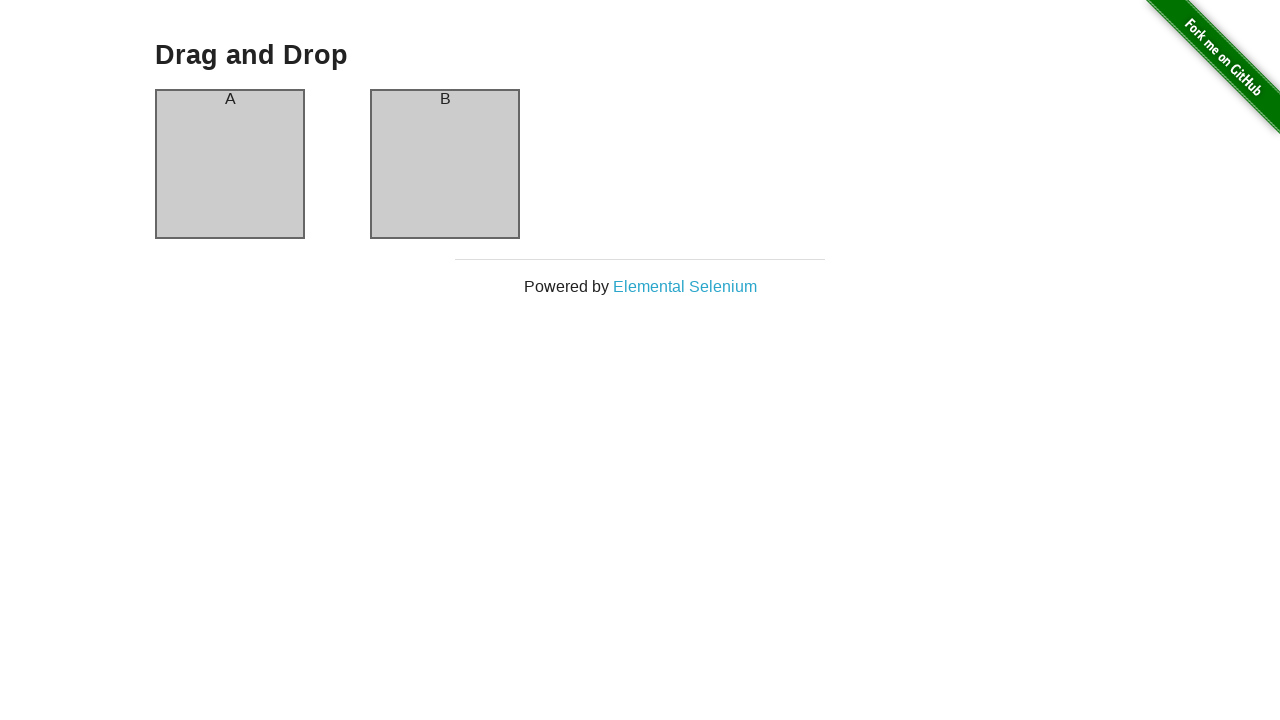

Verified element A returned to column-a
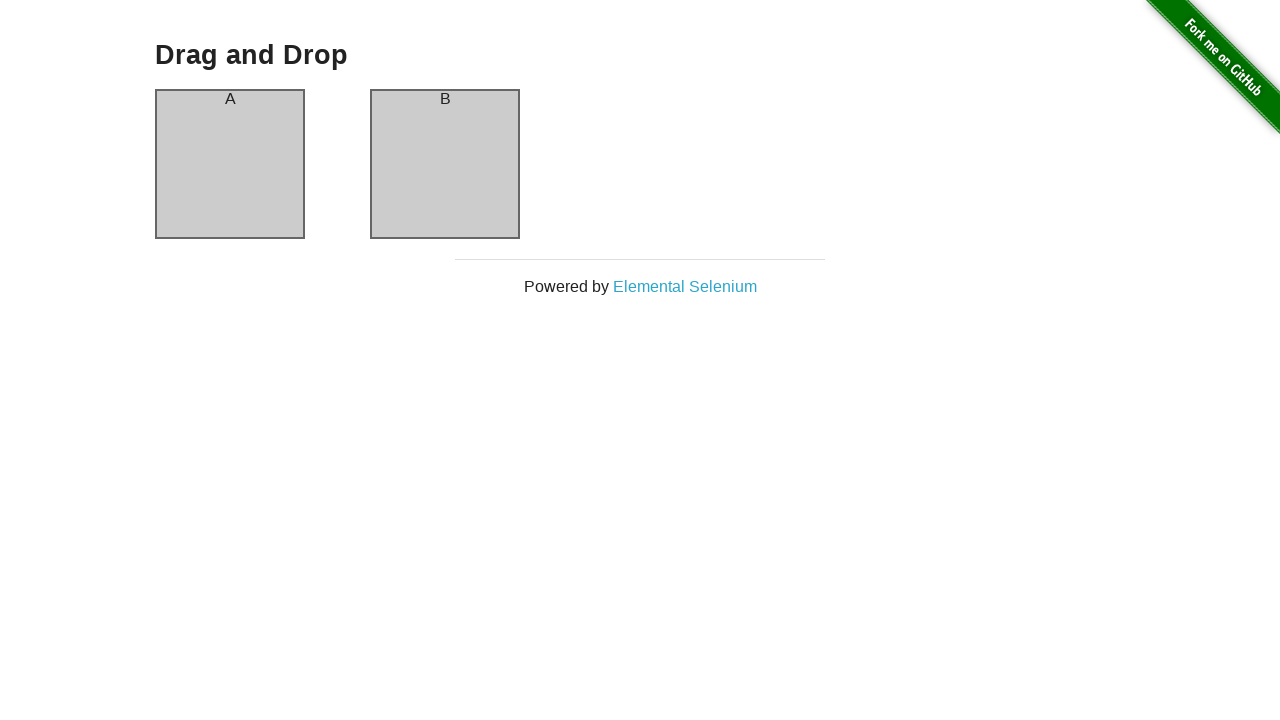

Verified element B returned to column-b - drag and drop cycle complete
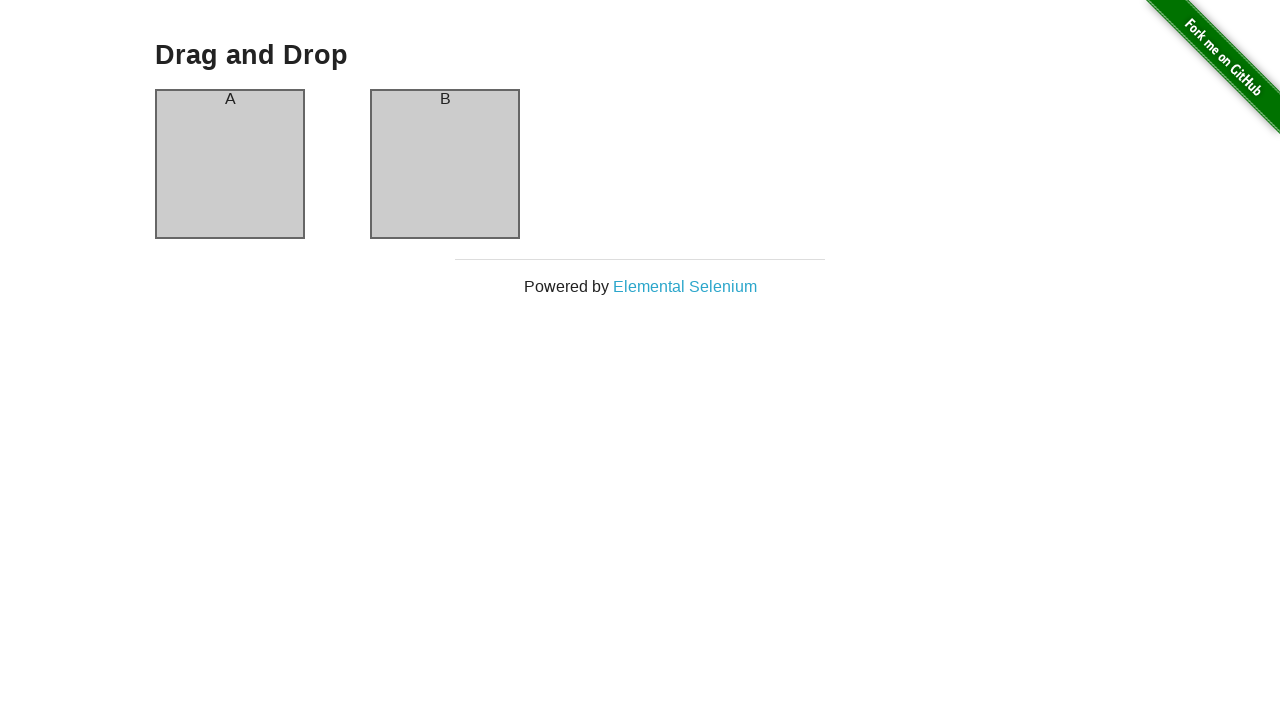

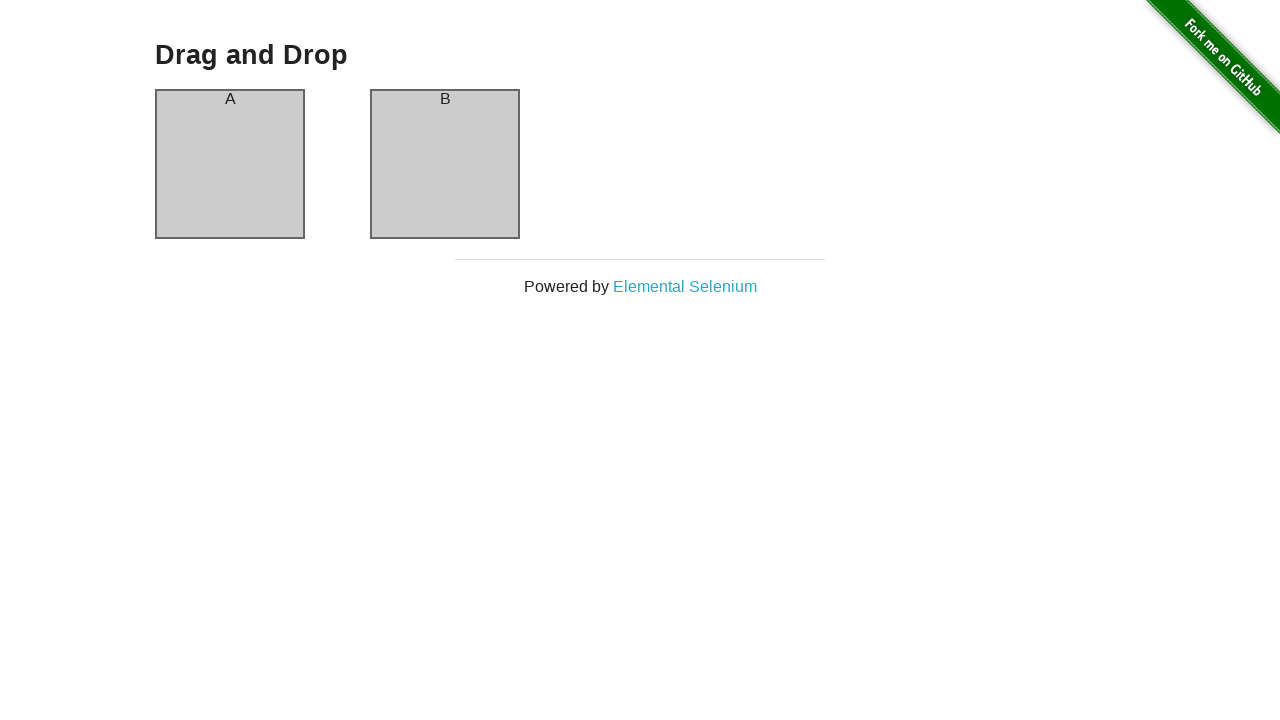